Tests that the currently applied filter is highlighted in the filter navigation

Starting URL: https://demo.playwright.dev/todomvc

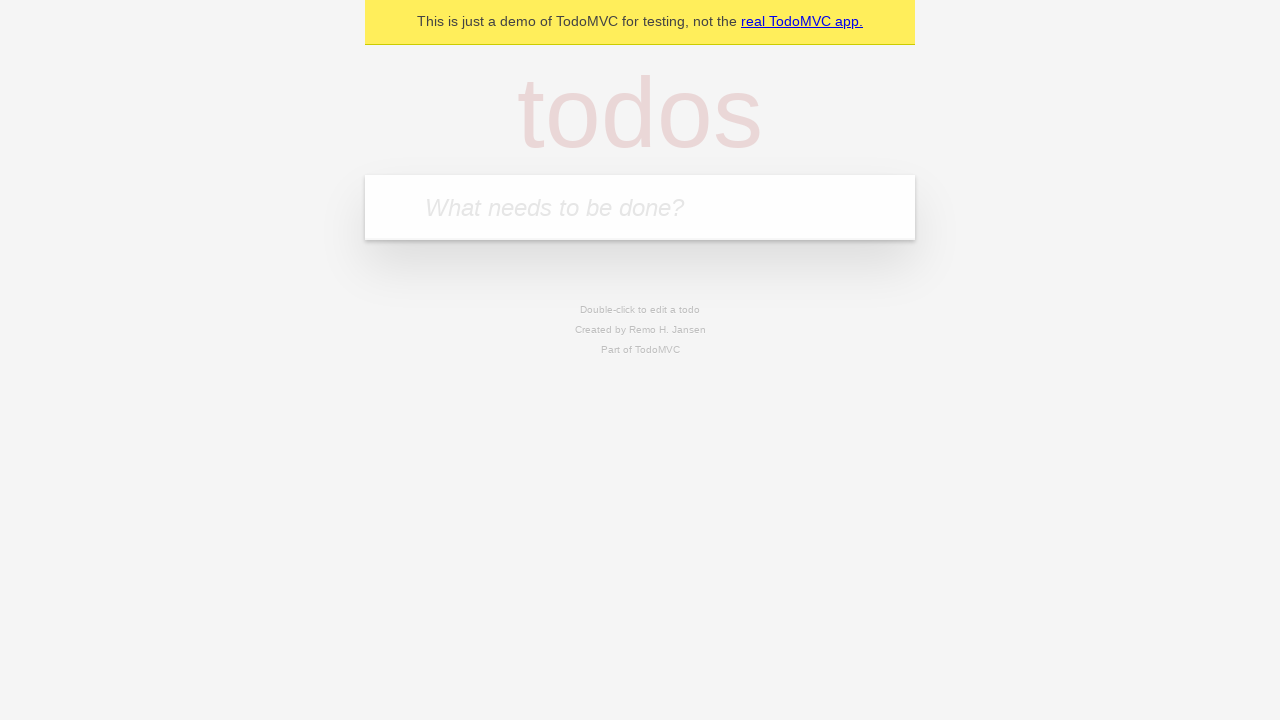

Filled todo input with 'buy some cheese' on internal:attr=[placeholder="What needs to be done?"i]
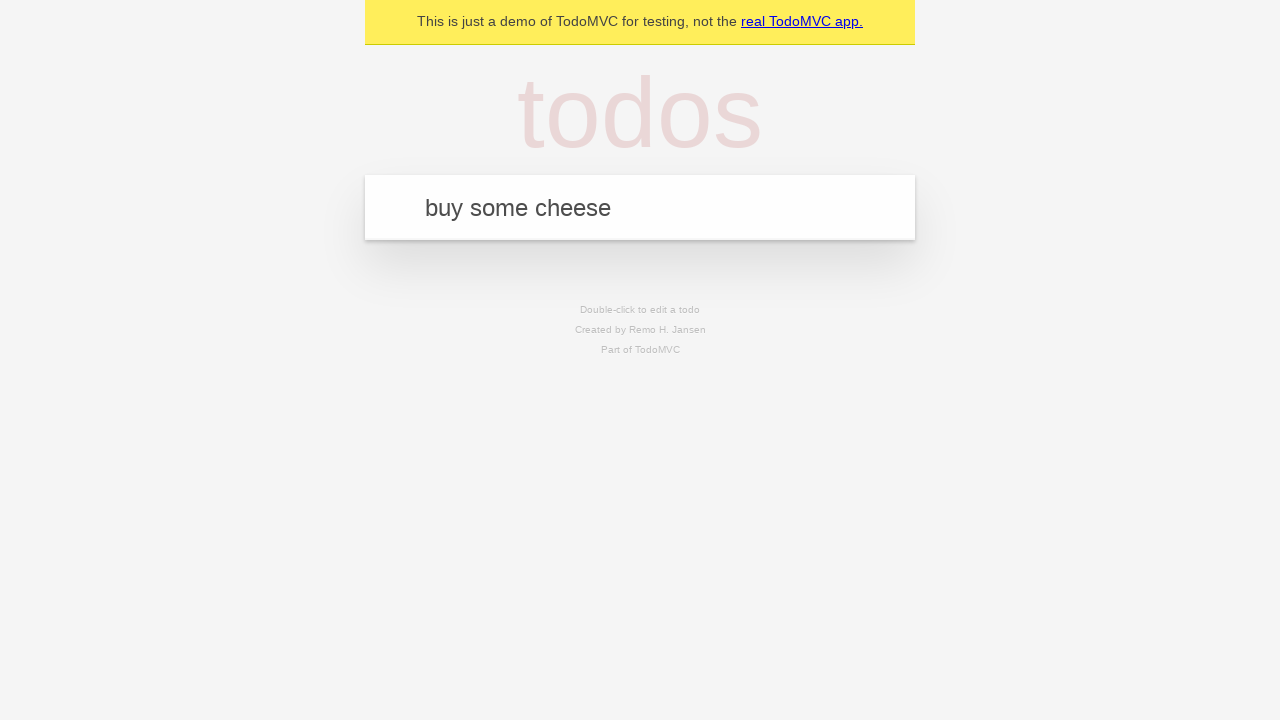

Pressed Enter to add first todo on internal:attr=[placeholder="What needs to be done?"i]
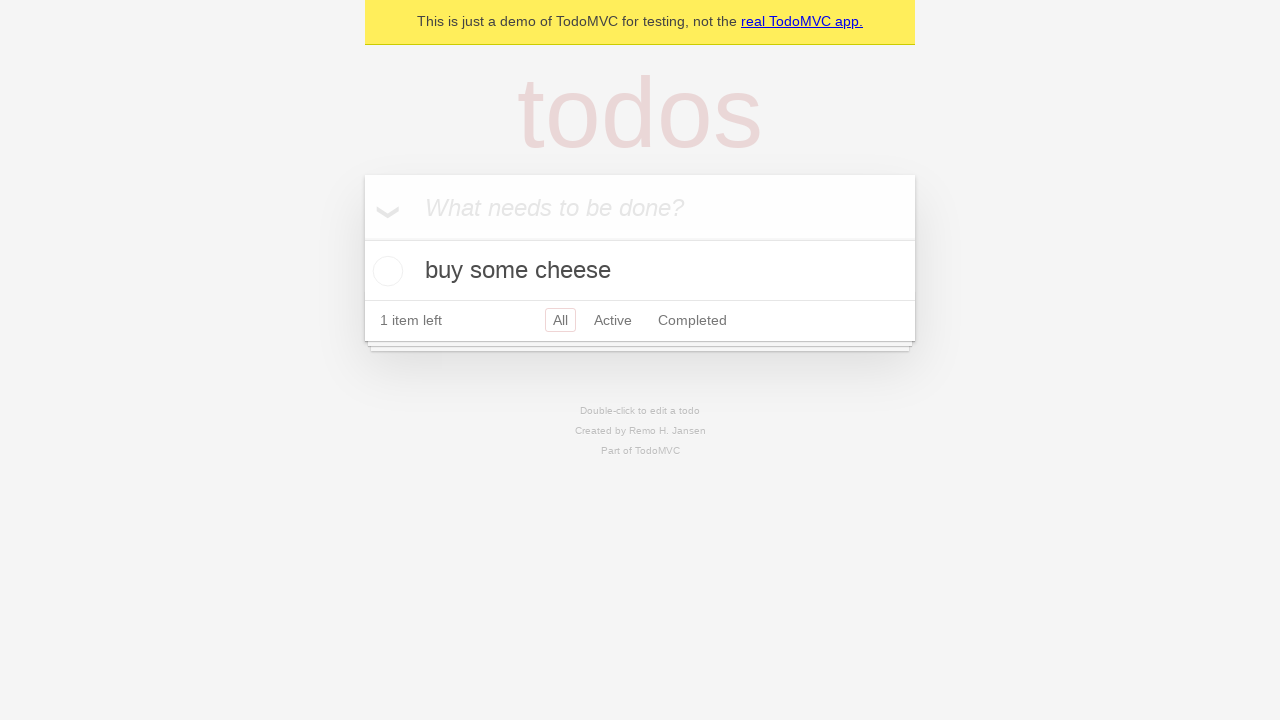

Filled todo input with 'feed the cat' on internal:attr=[placeholder="What needs to be done?"i]
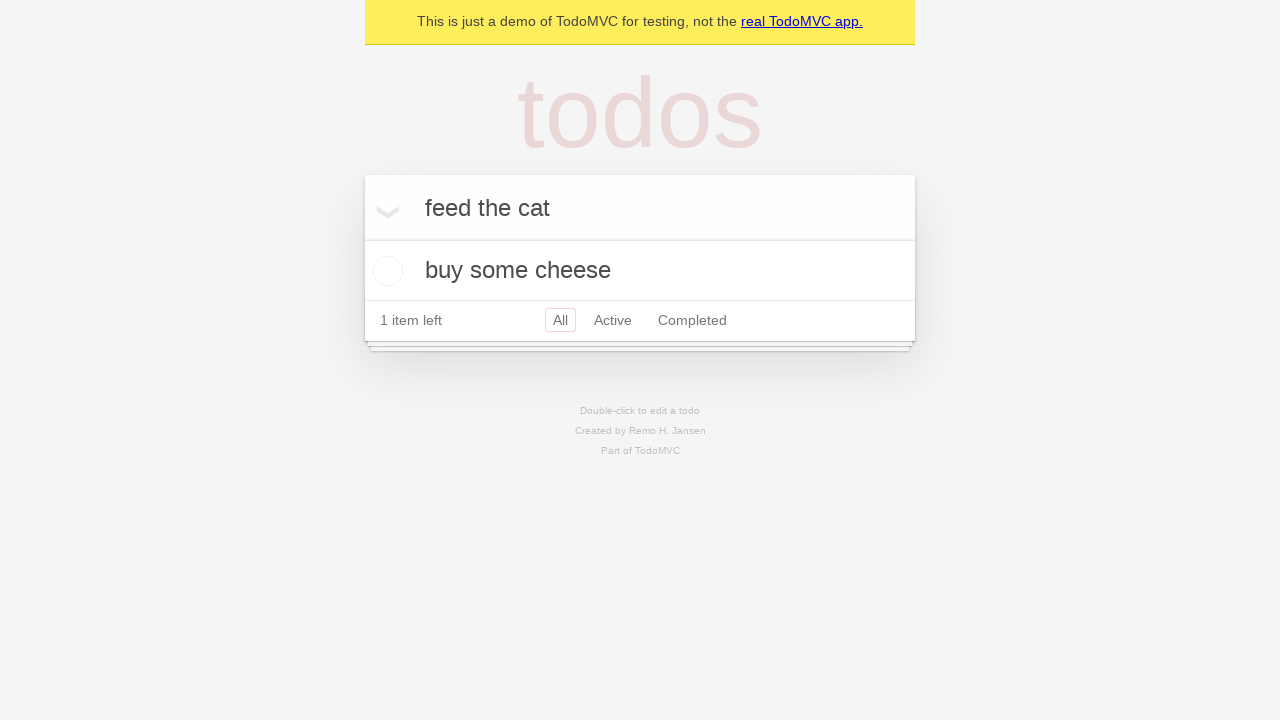

Pressed Enter to add second todo on internal:attr=[placeholder="What needs to be done?"i]
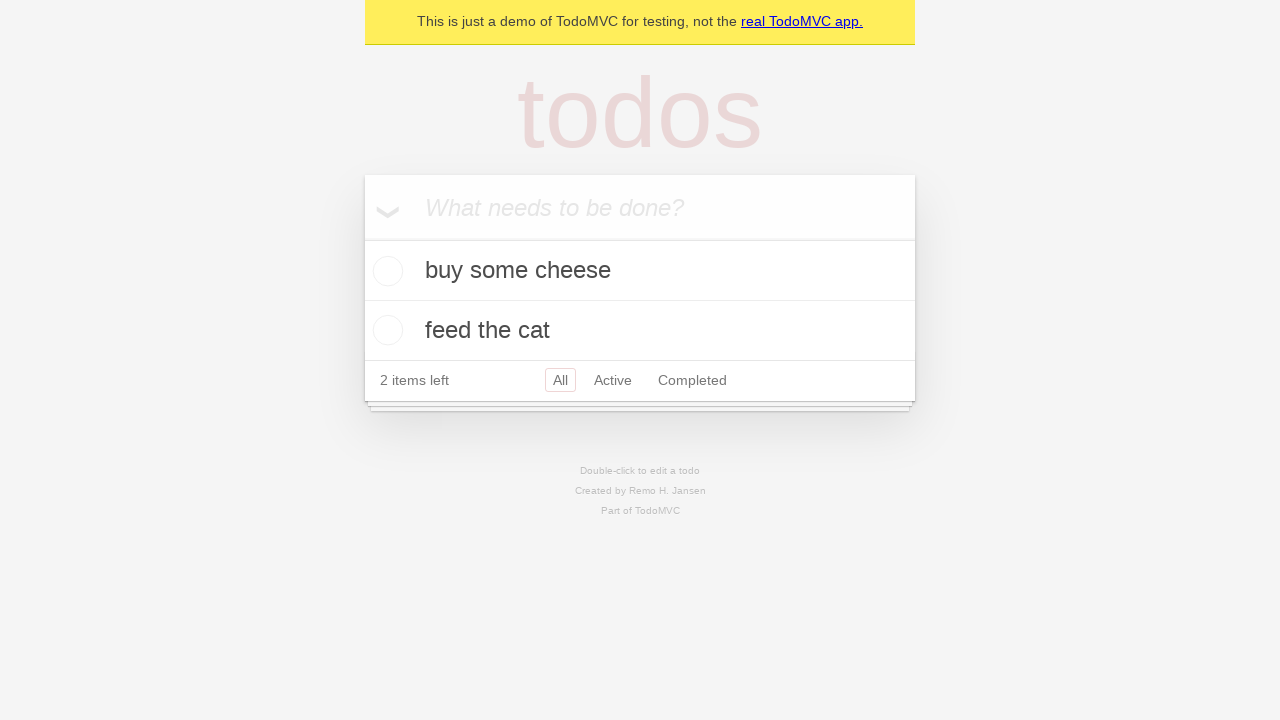

Filled todo input with 'book a doctors appointment' on internal:attr=[placeholder="What needs to be done?"i]
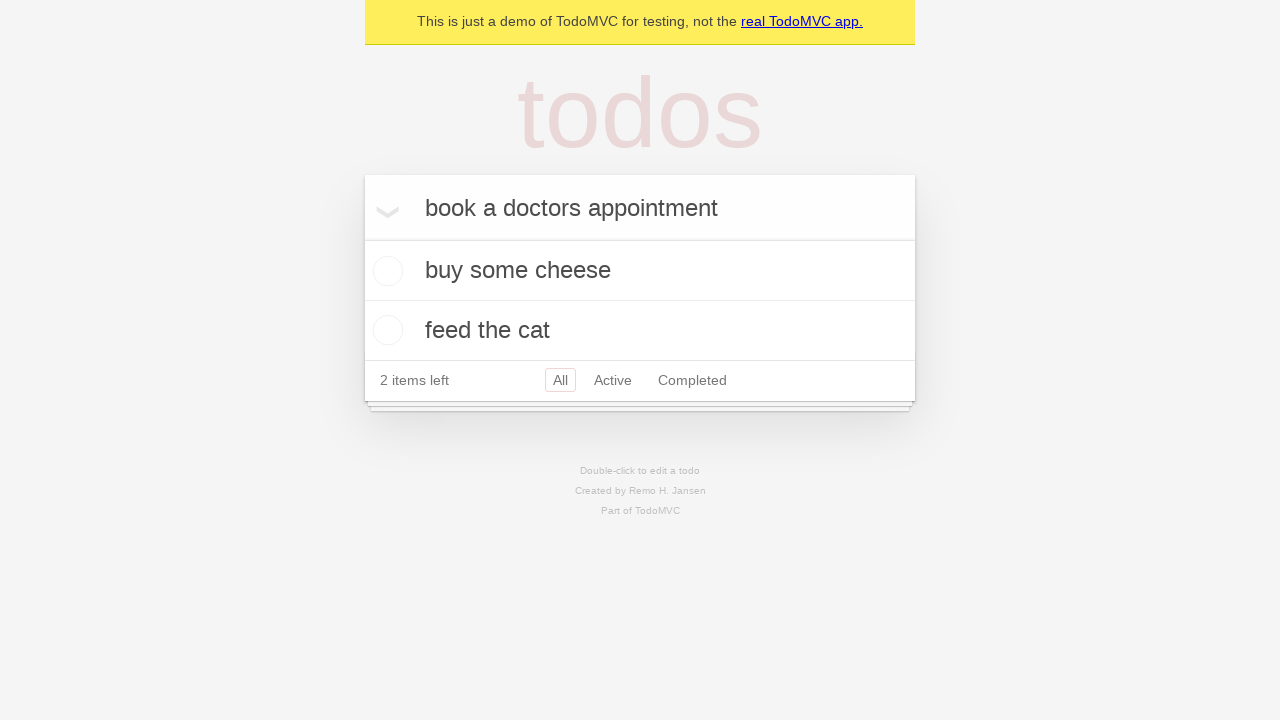

Pressed Enter to add third todo on internal:attr=[placeholder="What needs to be done?"i]
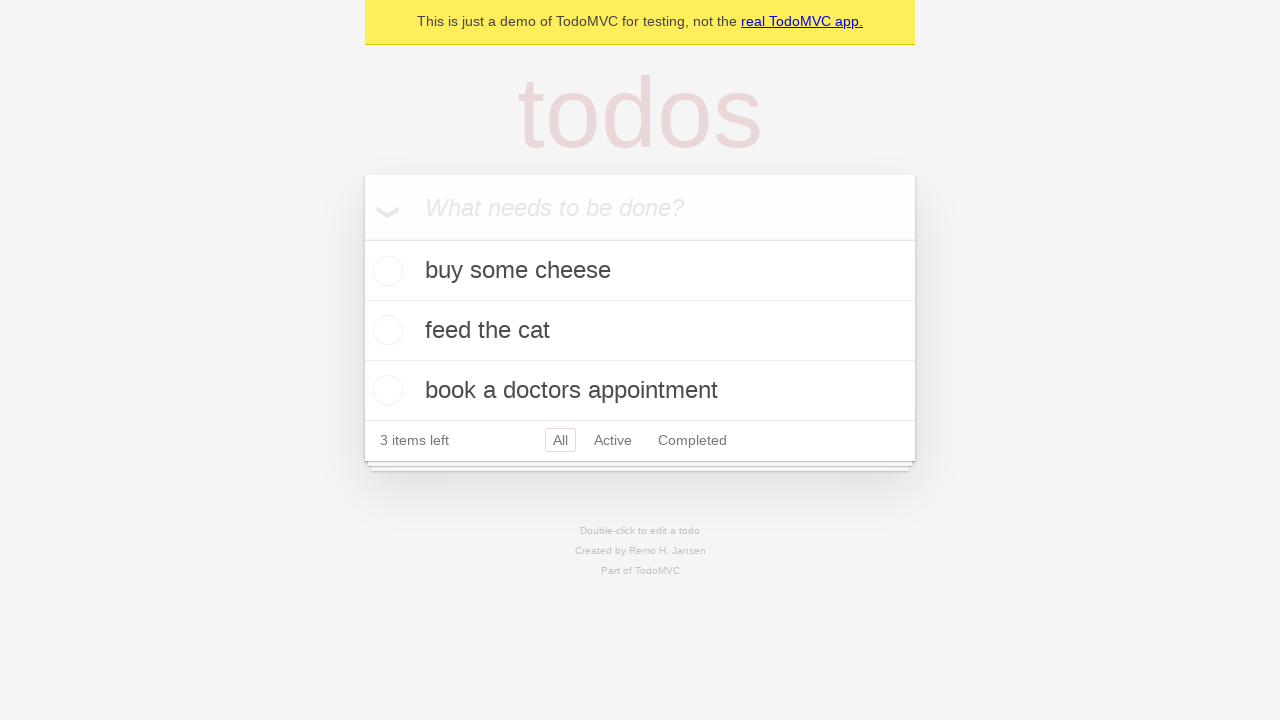

Clicked Active filter in filter navigation at (613, 440) on internal:role=link[name="Active"i]
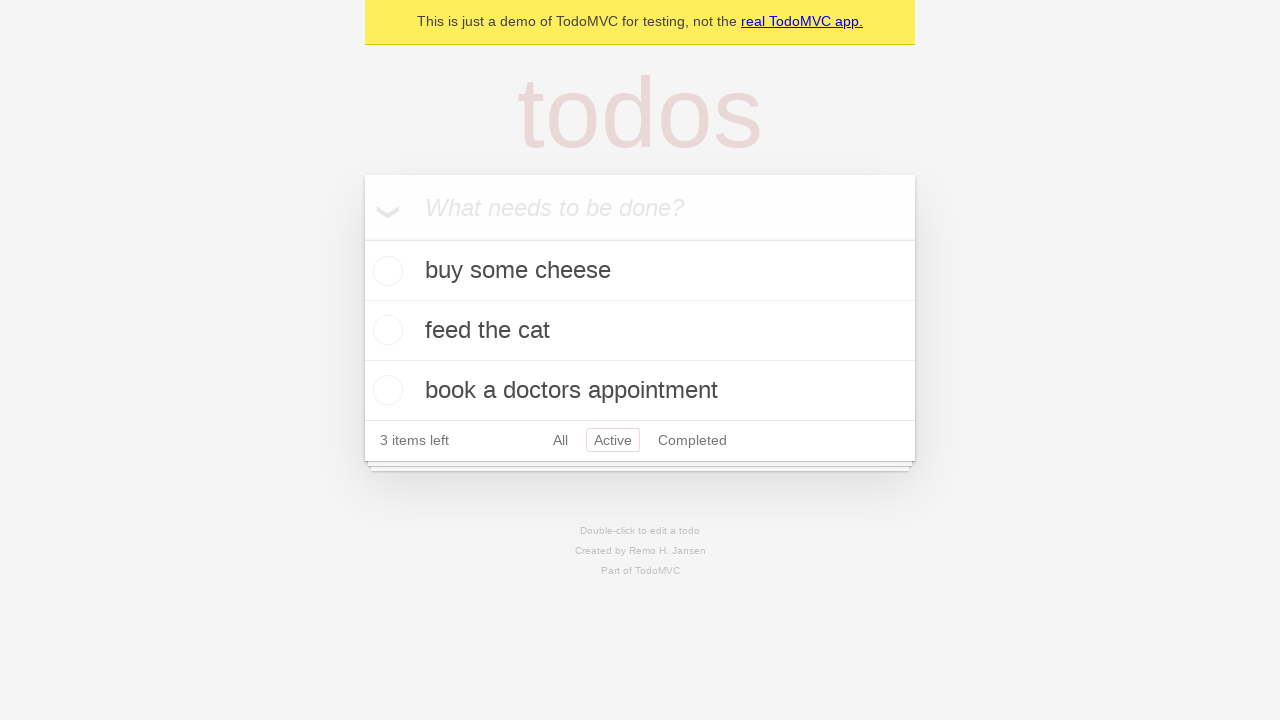

Clicked Completed filter in filter navigation at (692, 440) on internal:role=link[name="Completed"i]
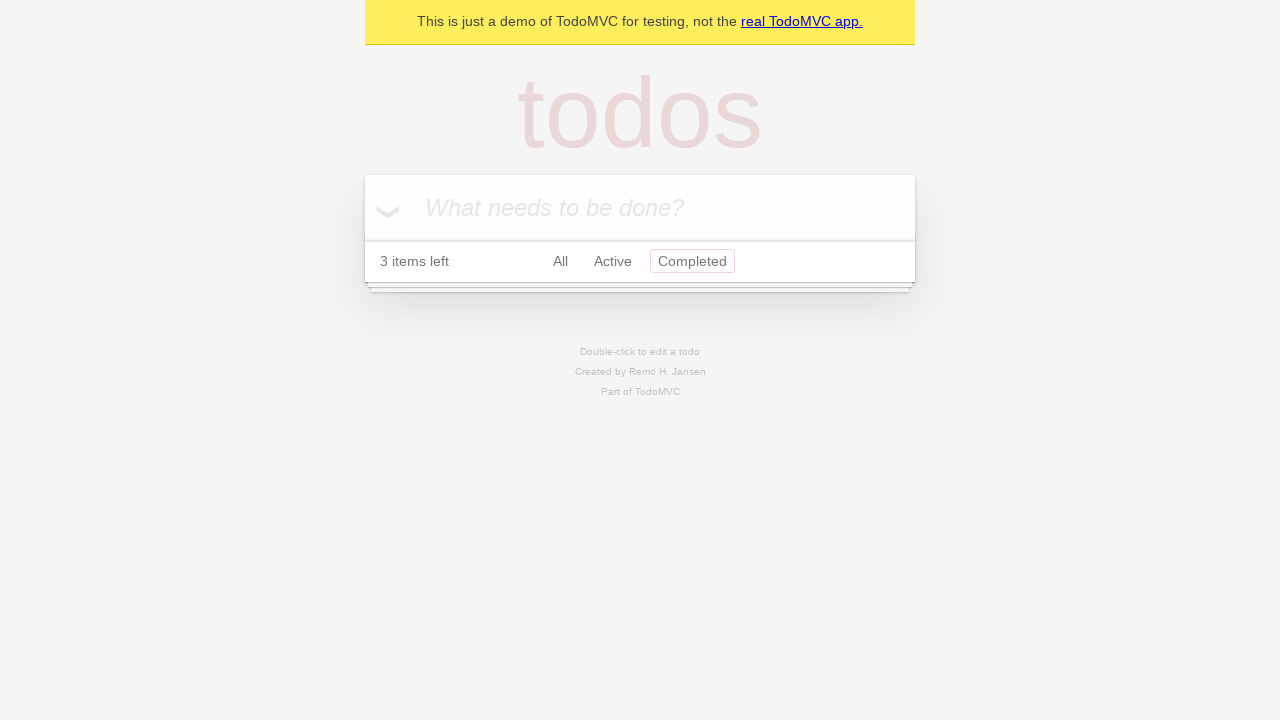

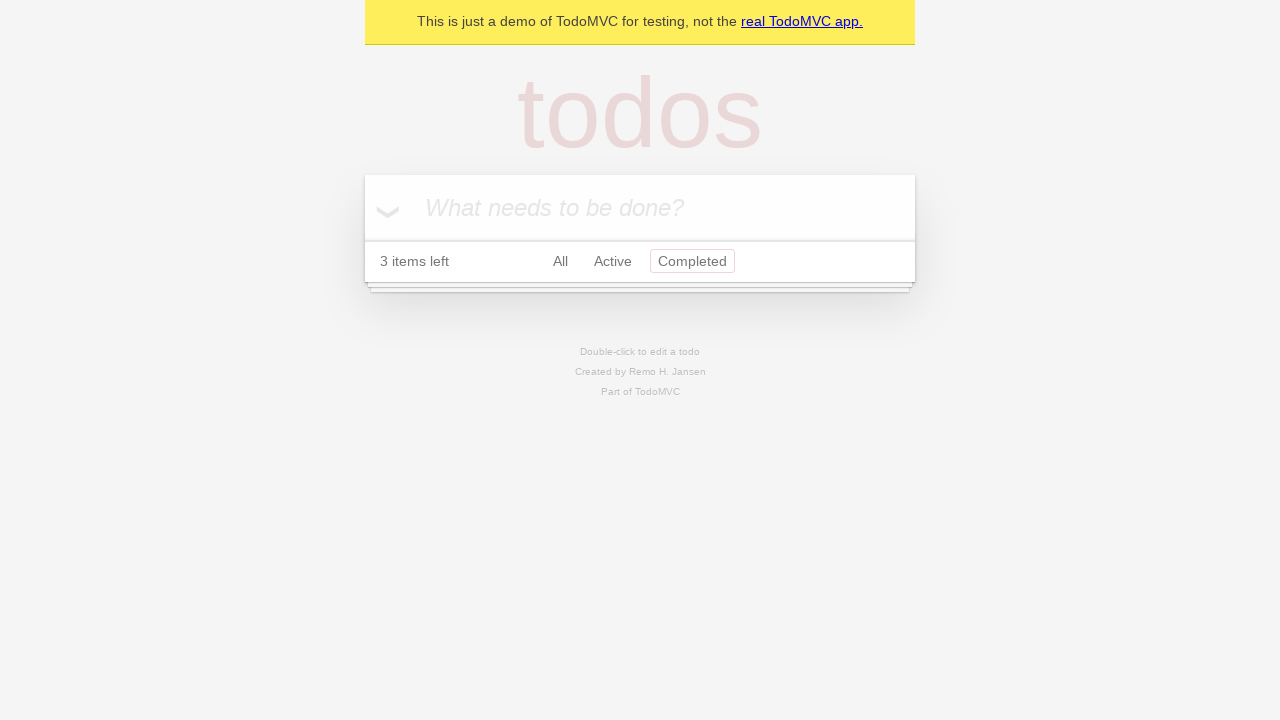